Tests division by zero error handling in the calculator

Starting URL: https://testsheepnz.github.io/BasicCalculator.html

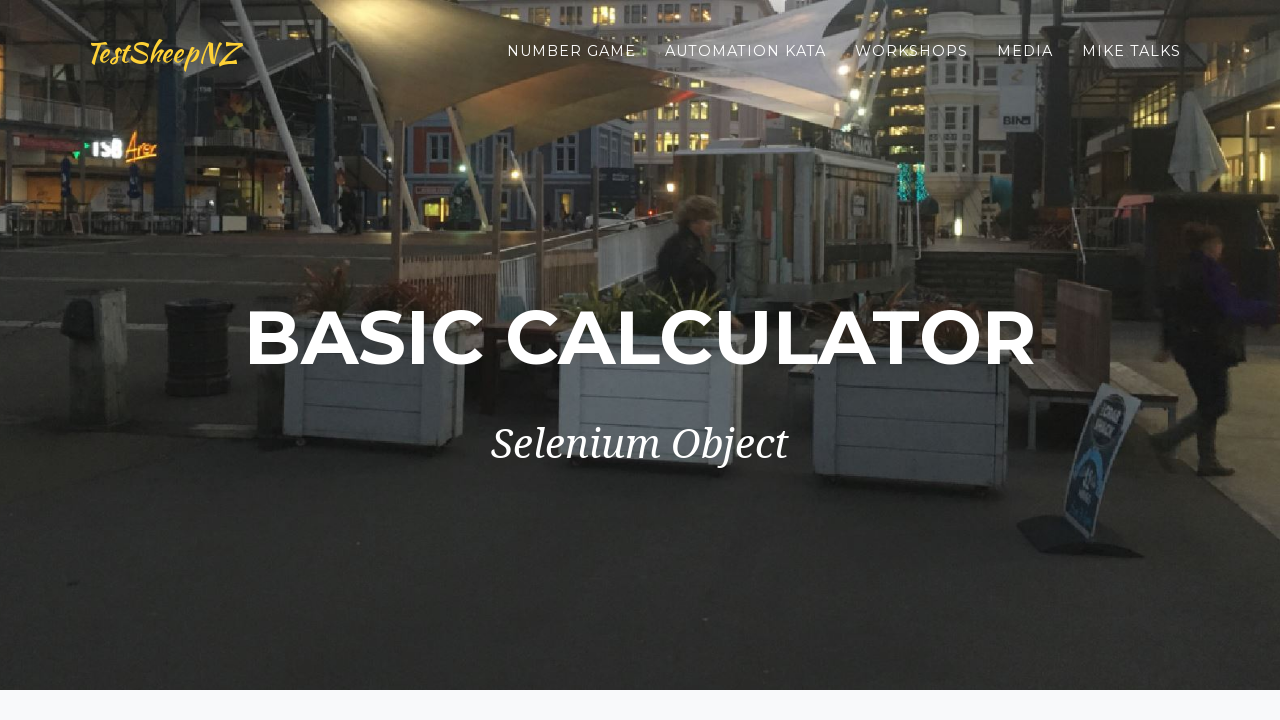

Scrolled down 900 pixels to view calculator
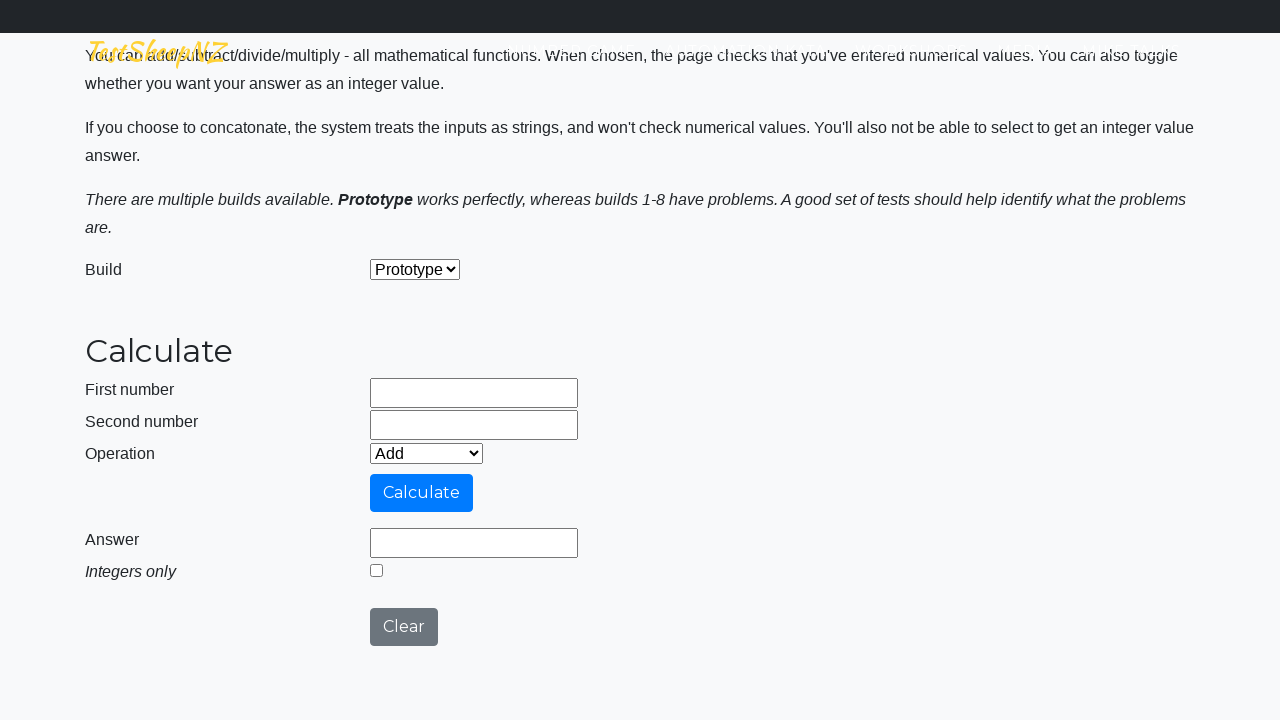

Entered '2' in the first number field on #number1Field
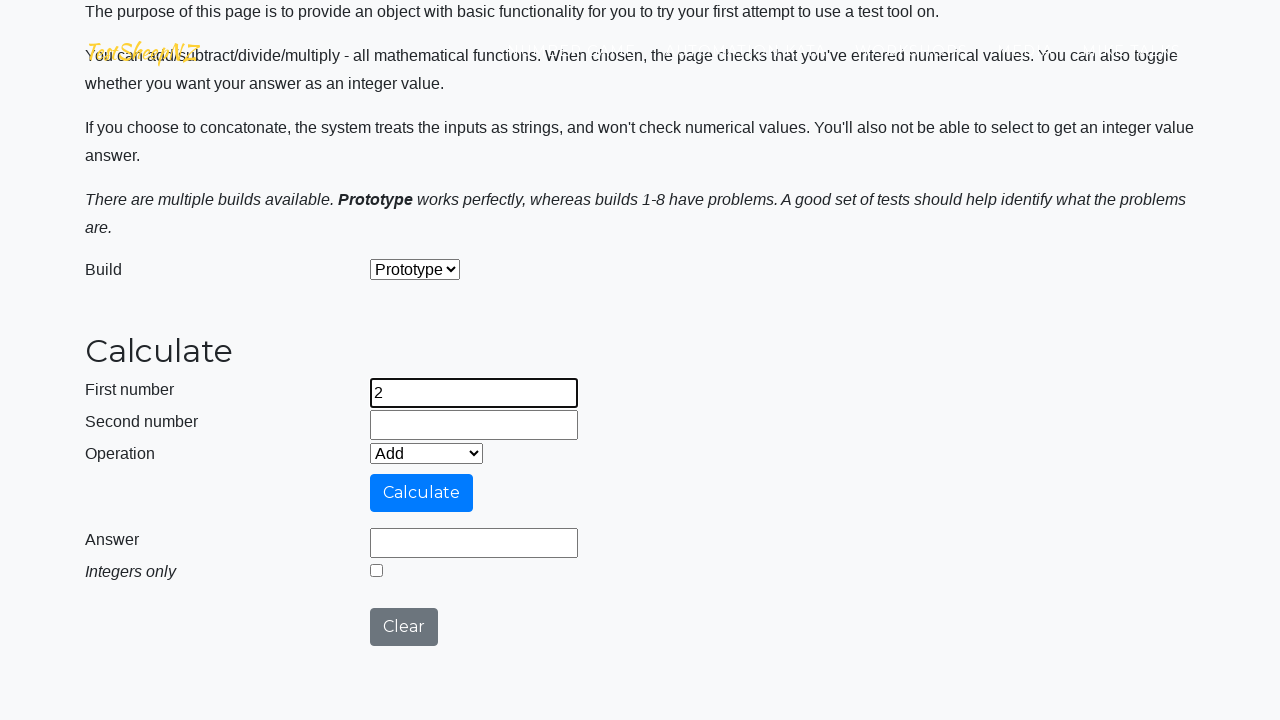

Entered '0' in the second number field (divisor) on #number2Field
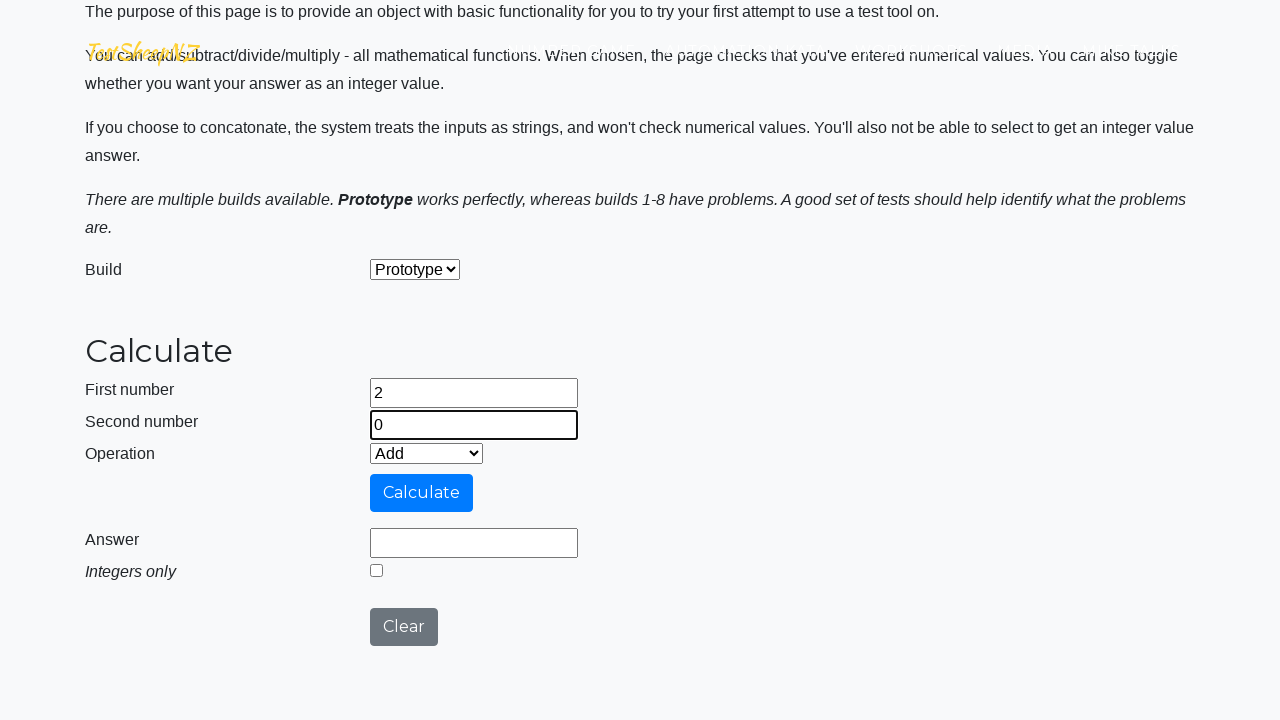

Selected 'Divide' operation from dropdown on #selectOperationDropdown
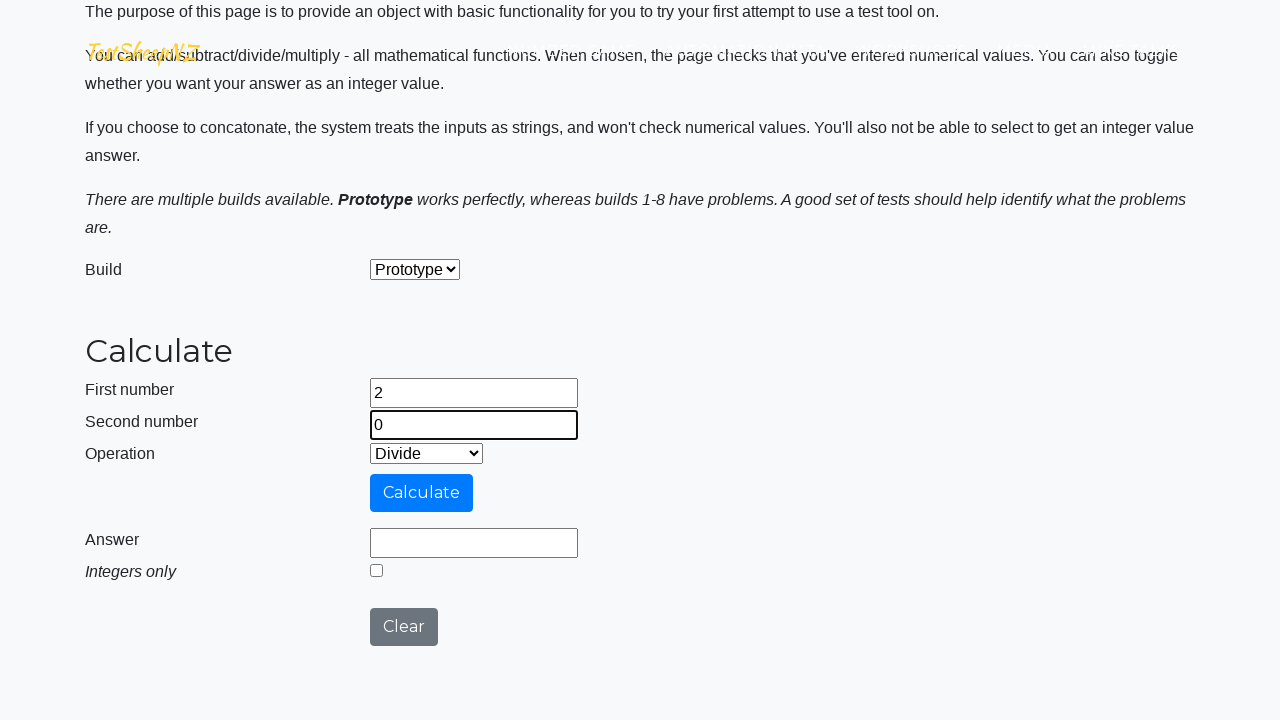

Clicked calculate button to perform division by zero at (422, 493) on #calculateButton
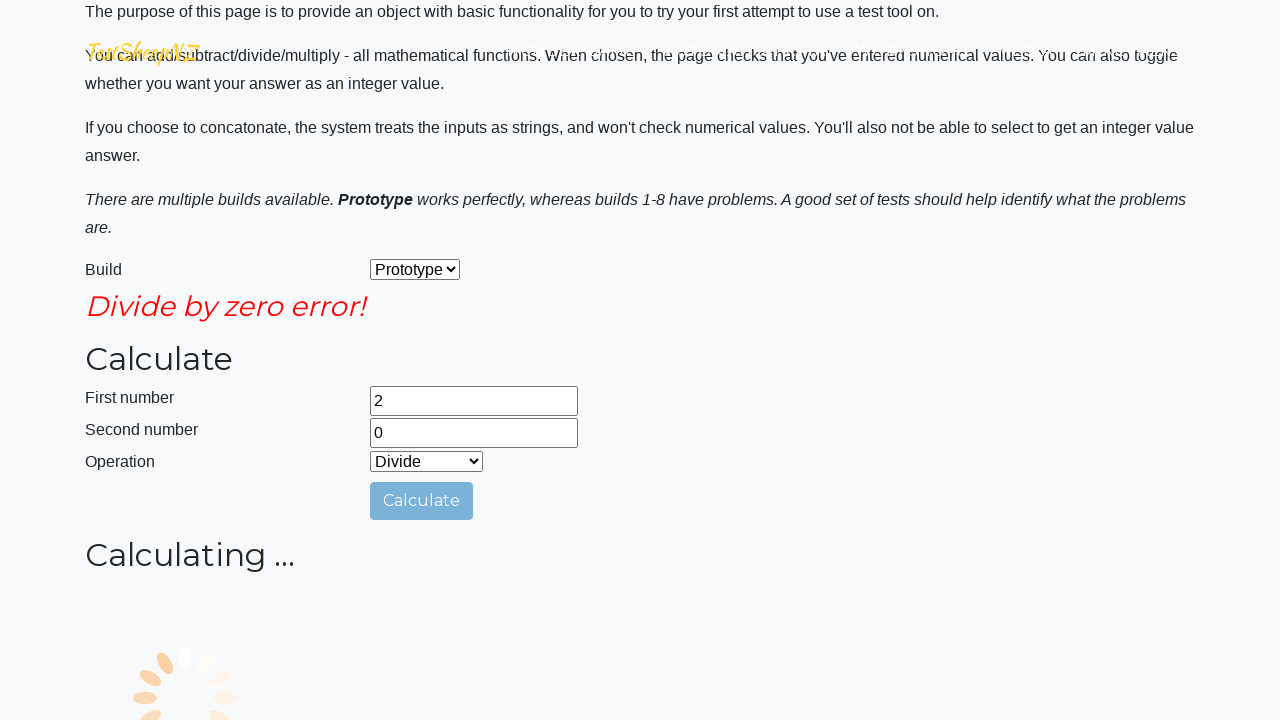

Error message appeared confirming division by zero handling
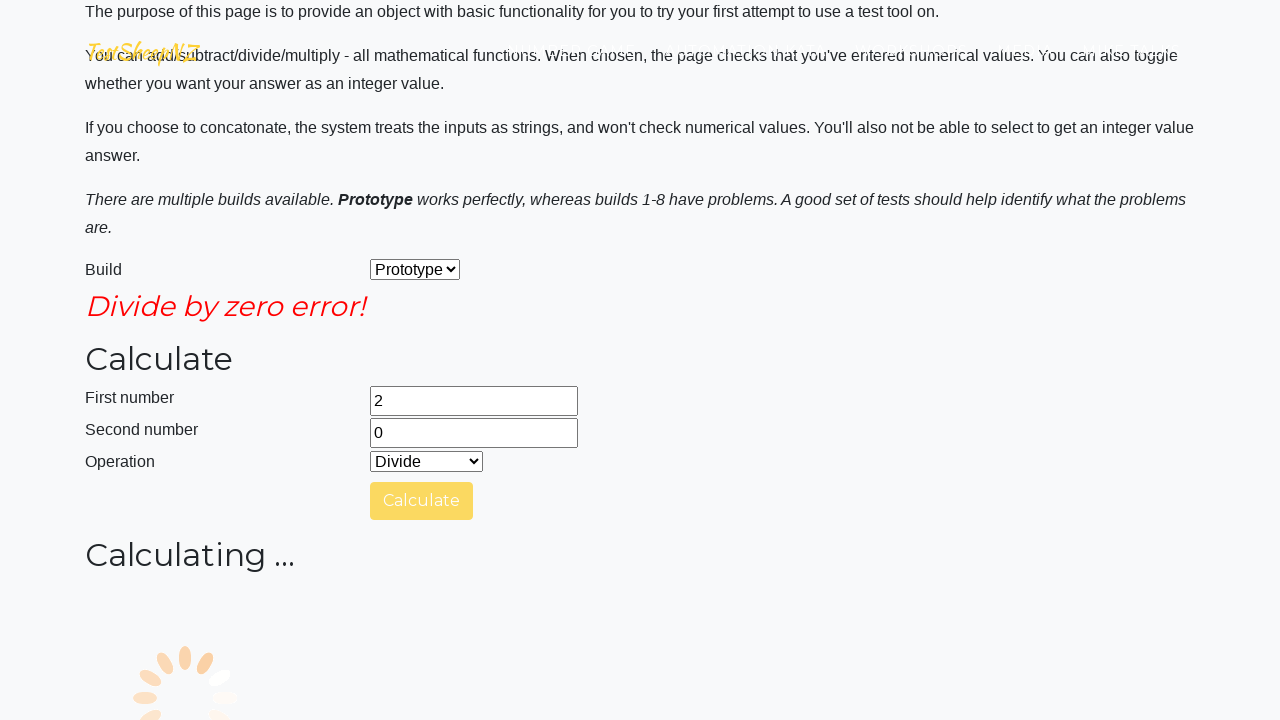

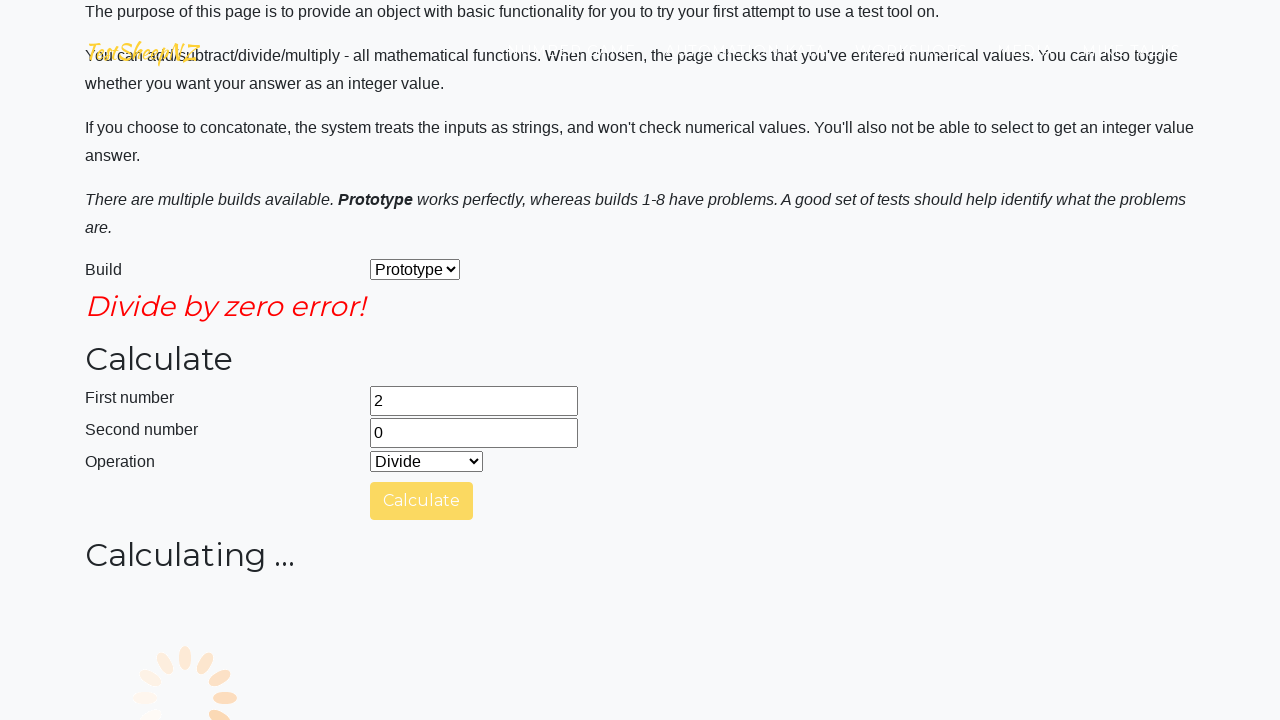